Tests a practice form by filling in name, email, password fields, selecting gender, checking a checkbox, entering a date, and submitting the form, then verifies success message appears

Starting URL: https://rahulshettyacademy.com/angularpractice

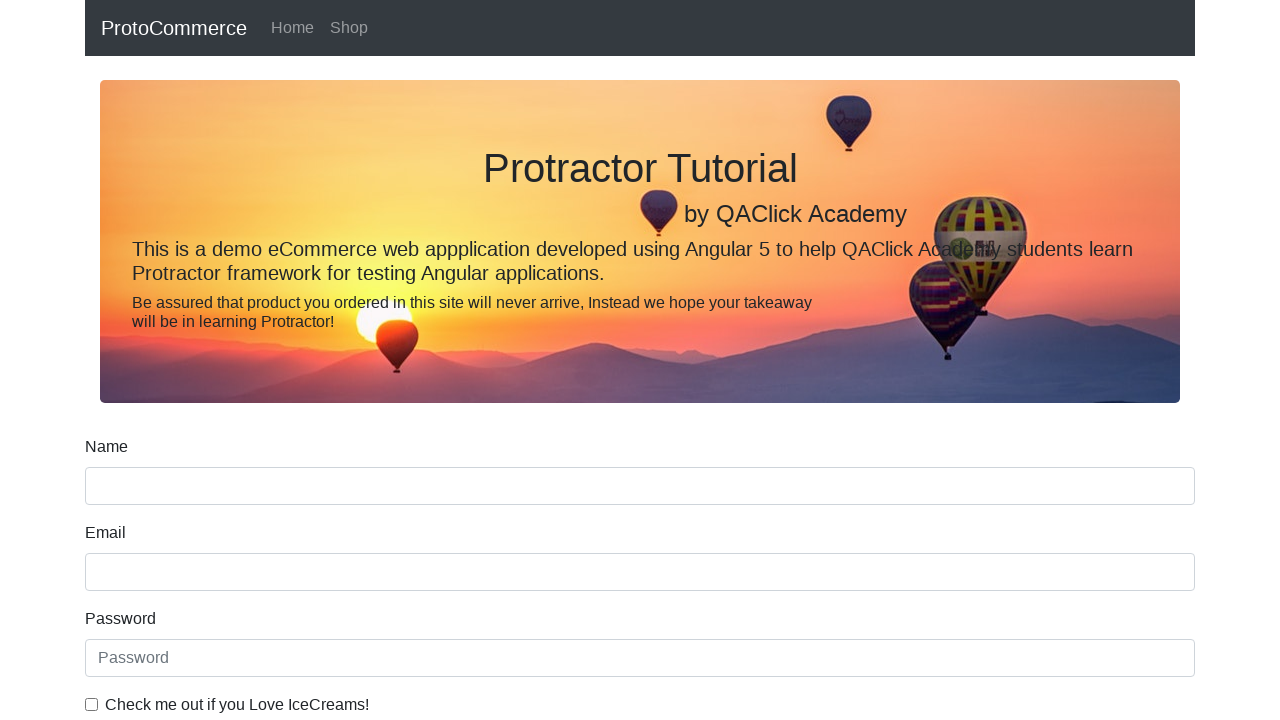

Filled name field with 'Ganesh Malepati' (first time) on input[name='name']
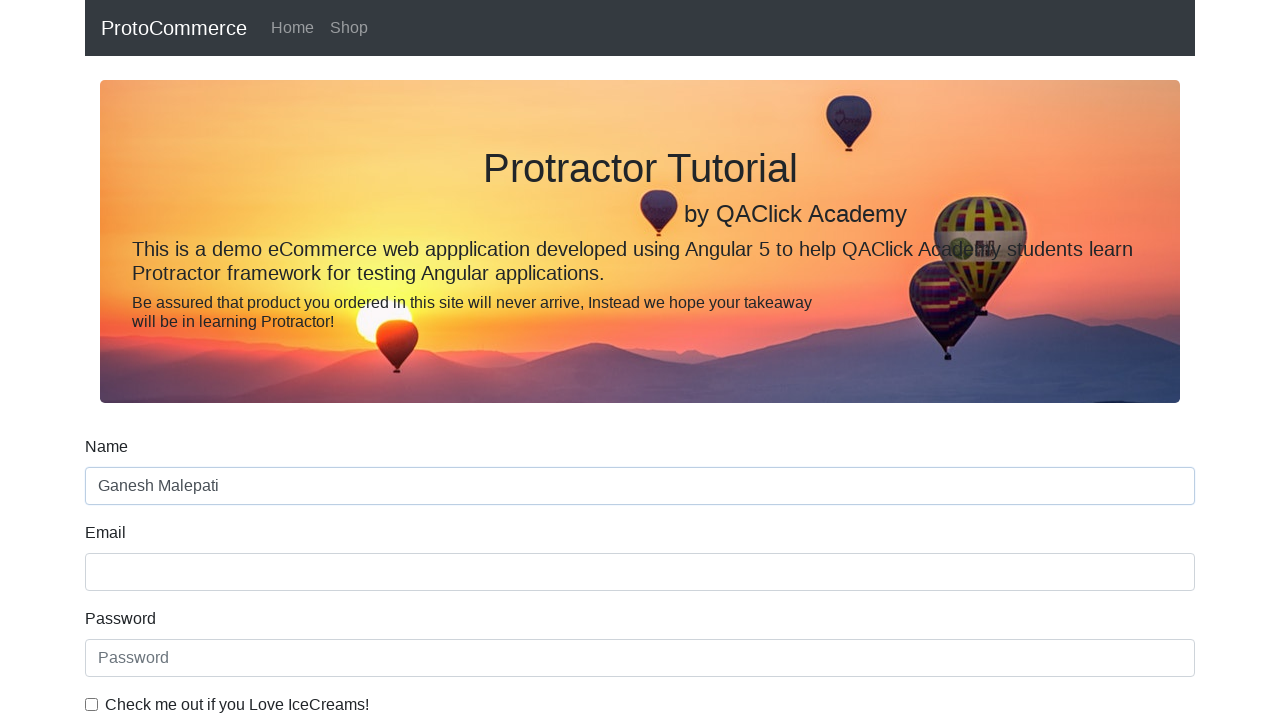

Filled name field with 'Ganesh Malepati' (second time) on input[name='name']
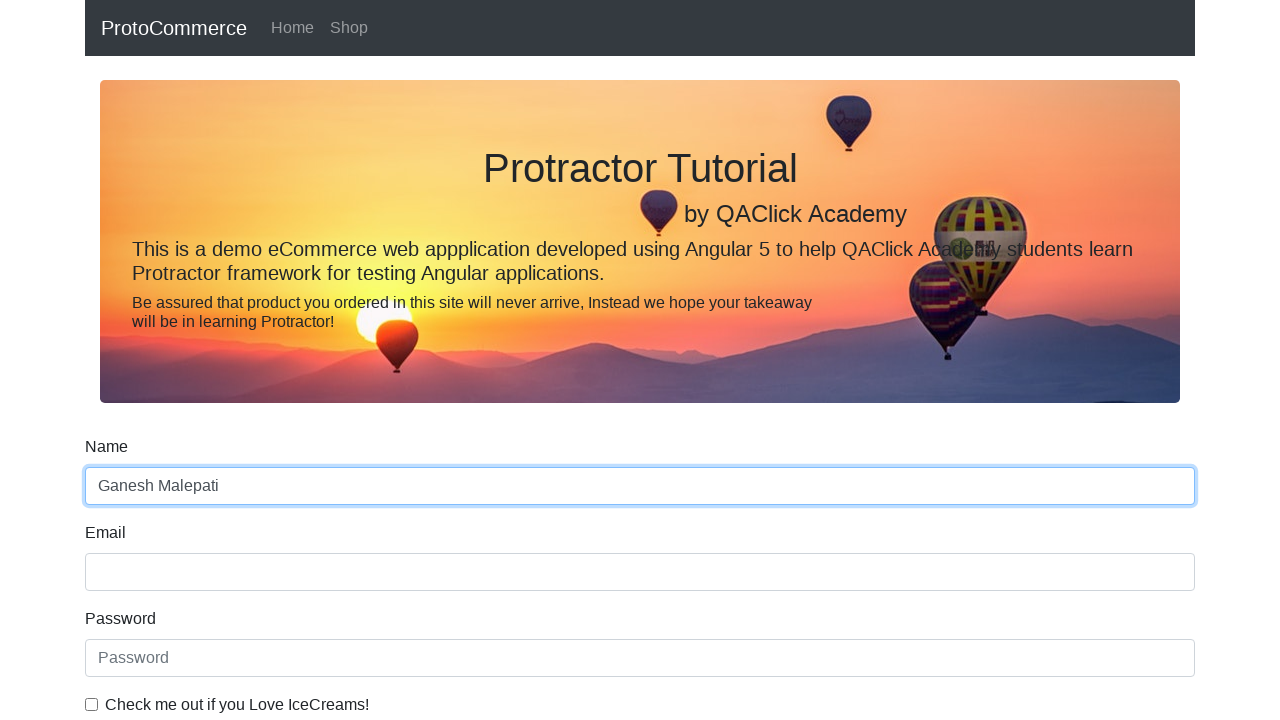

Filled email field with 'Example@gmail.com' on input[name='email']
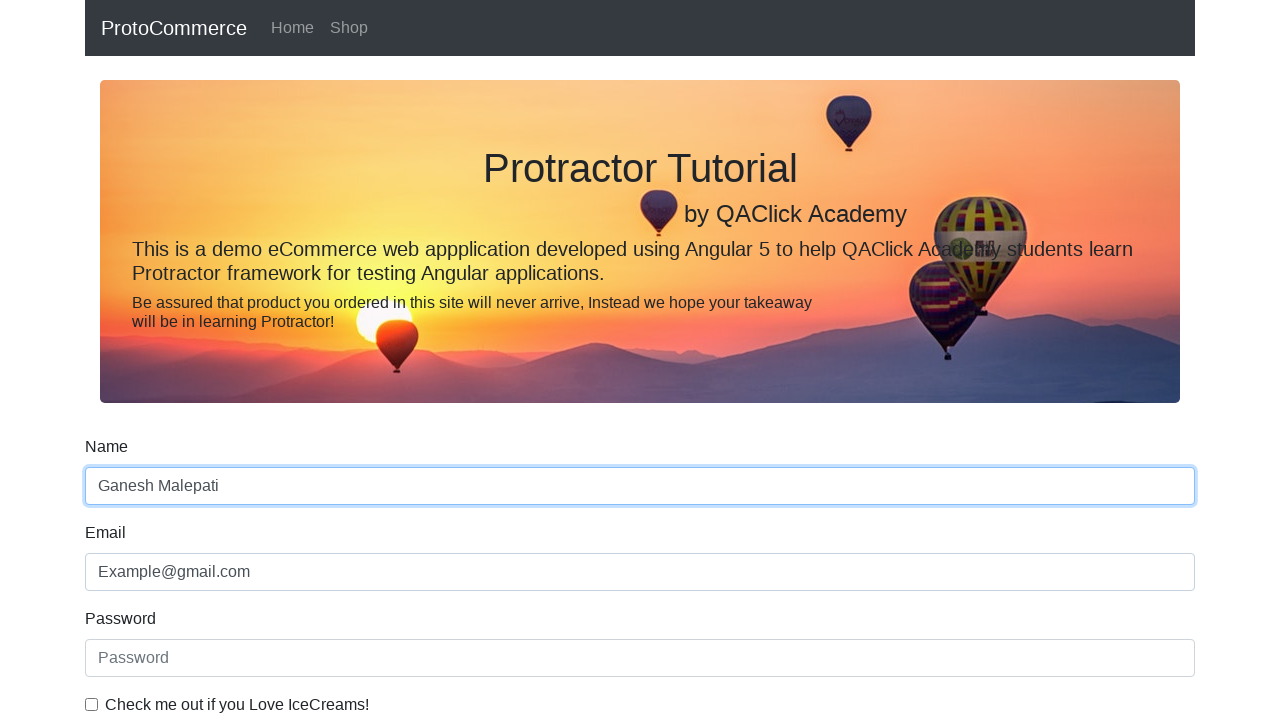

Filled password field with 'Ganesh@1234' on #exampleInputPassword1
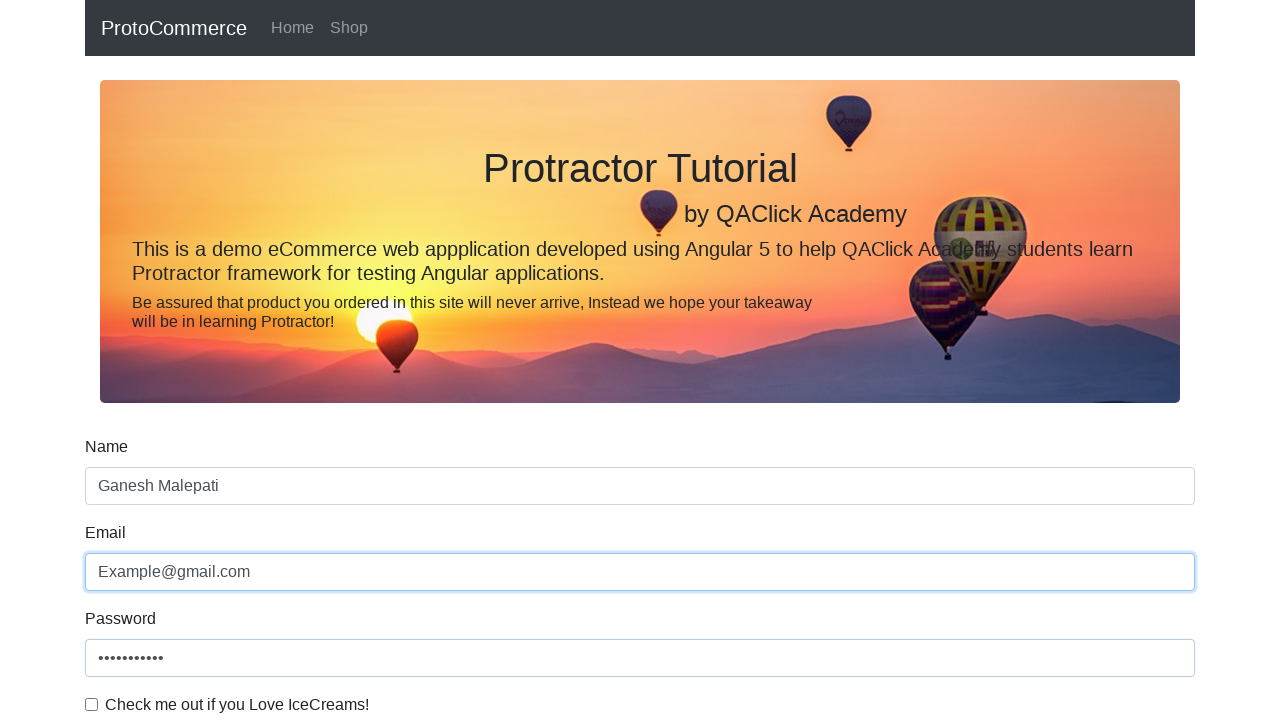

Checked the checkbox at (92, 704) on #exampleCheck1
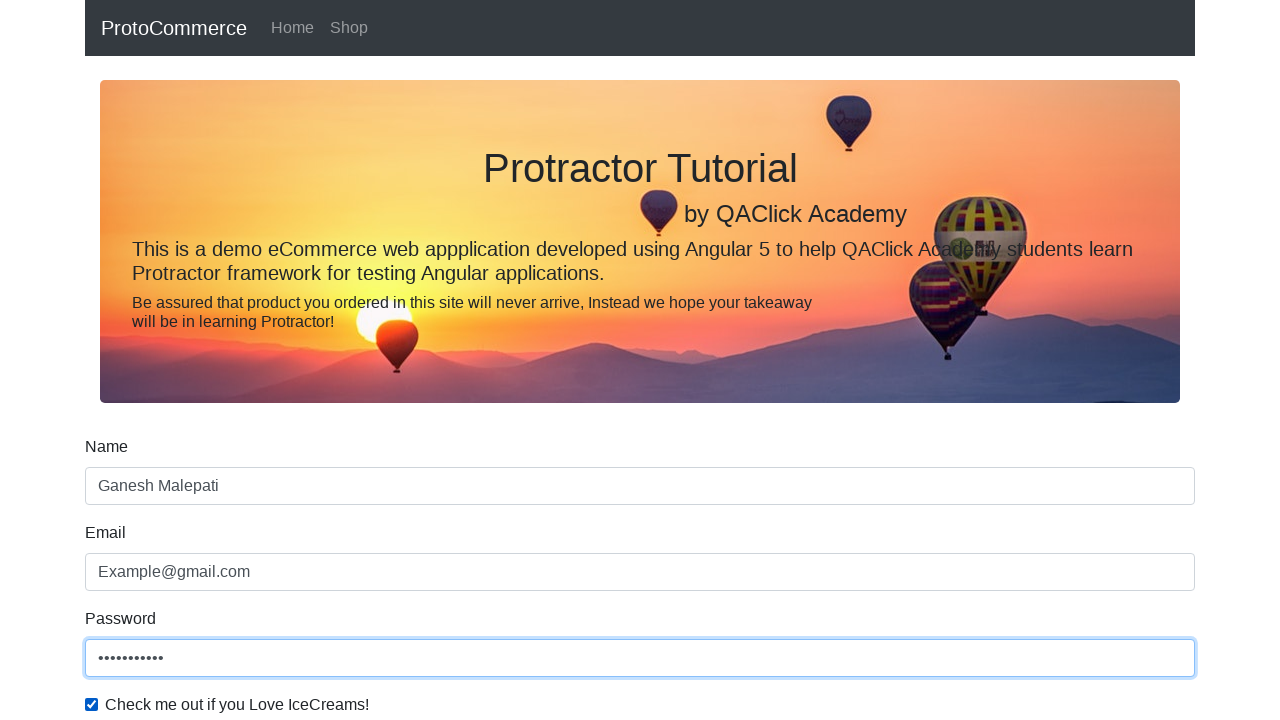

Selected 'Male' from gender dropdown on #exampleFormControlSelect1
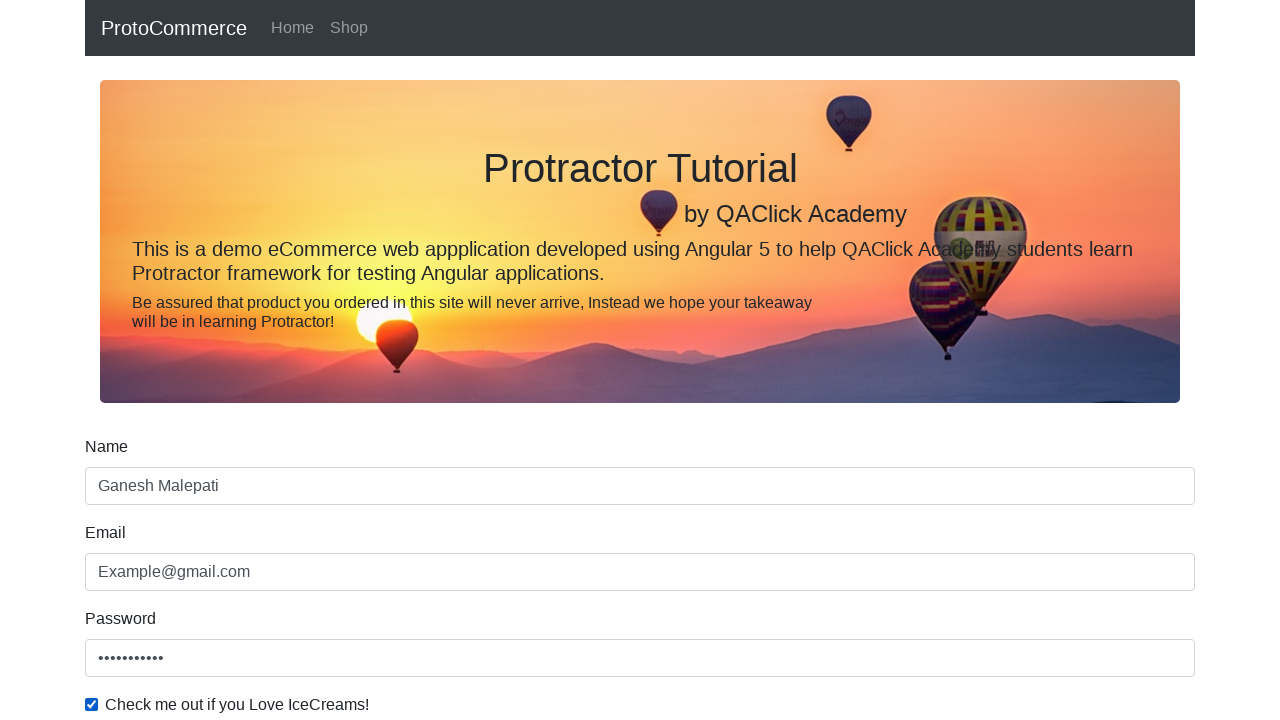

Clicked employment status radio button at (238, 360) on #inlineRadio1
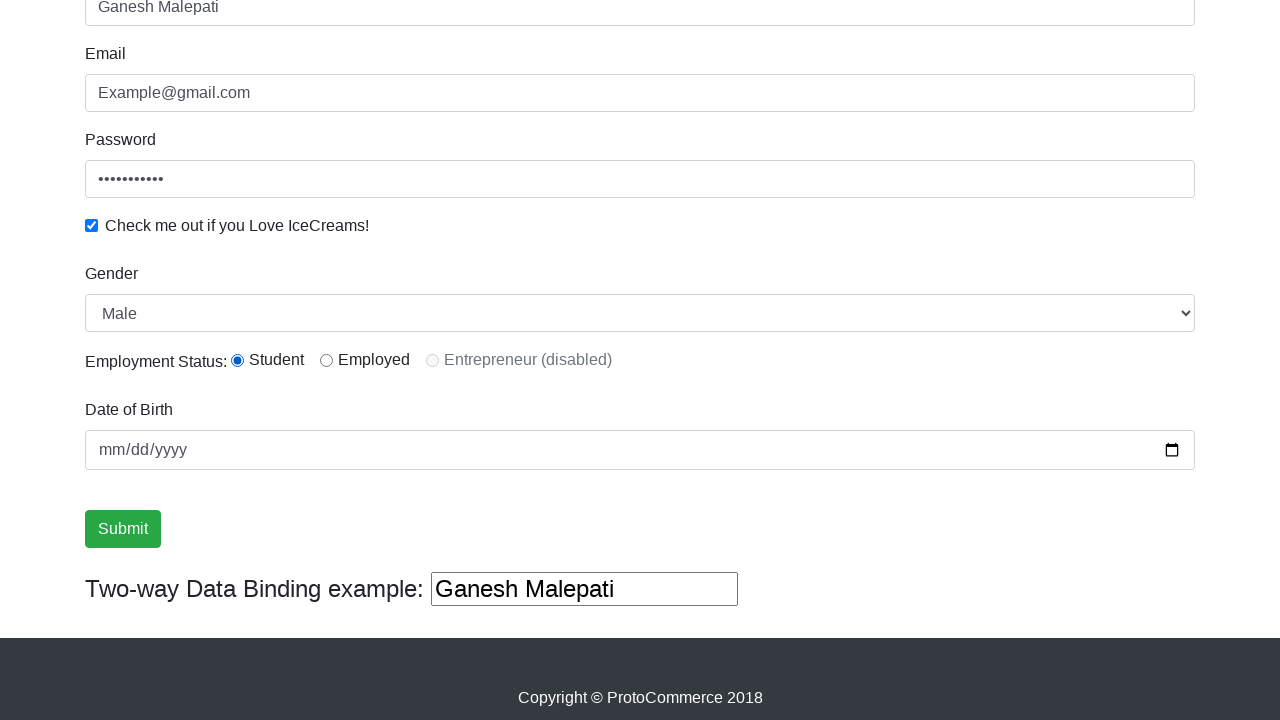

Filled birthday field with '2001-08-06' on input[name='bday']
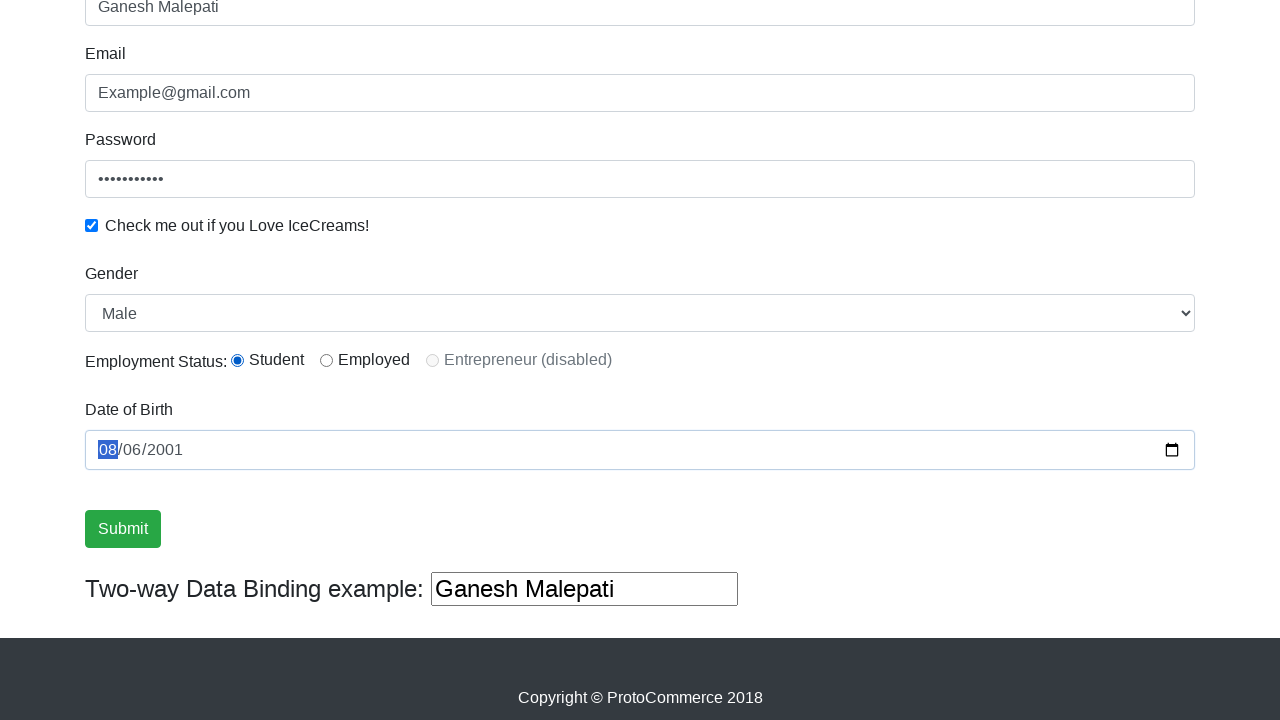

Clicked submit button to submit the form at (123, 529) on input[type='submit']
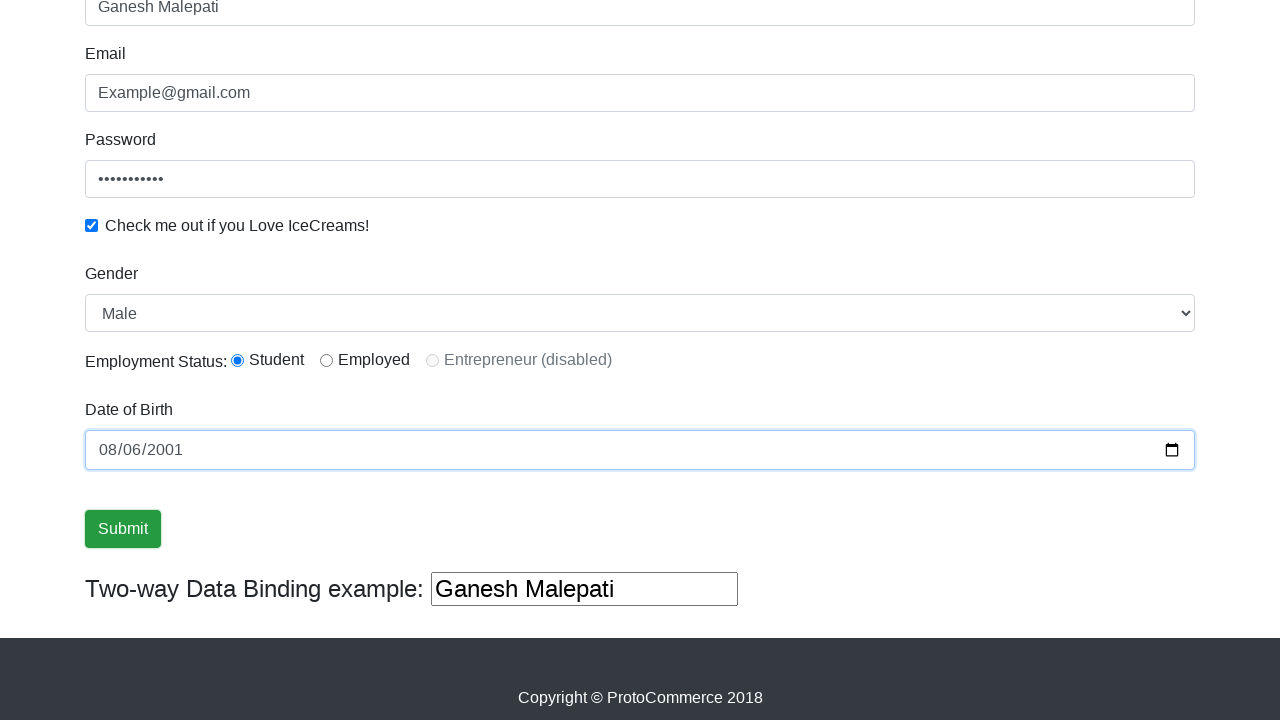

Filled the third text input field with 'Ganesh' on (//input[@type='text'])[3]
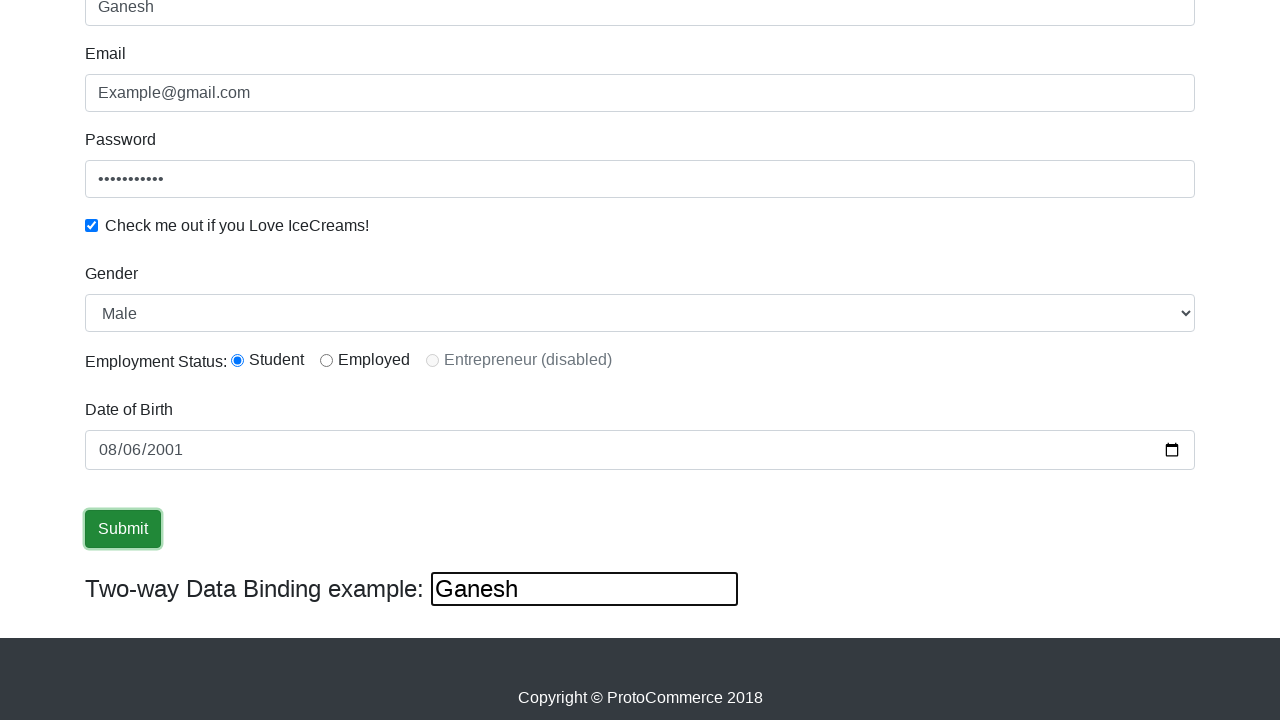

Cleared the first text input field on (//input[@type='text'])[1]
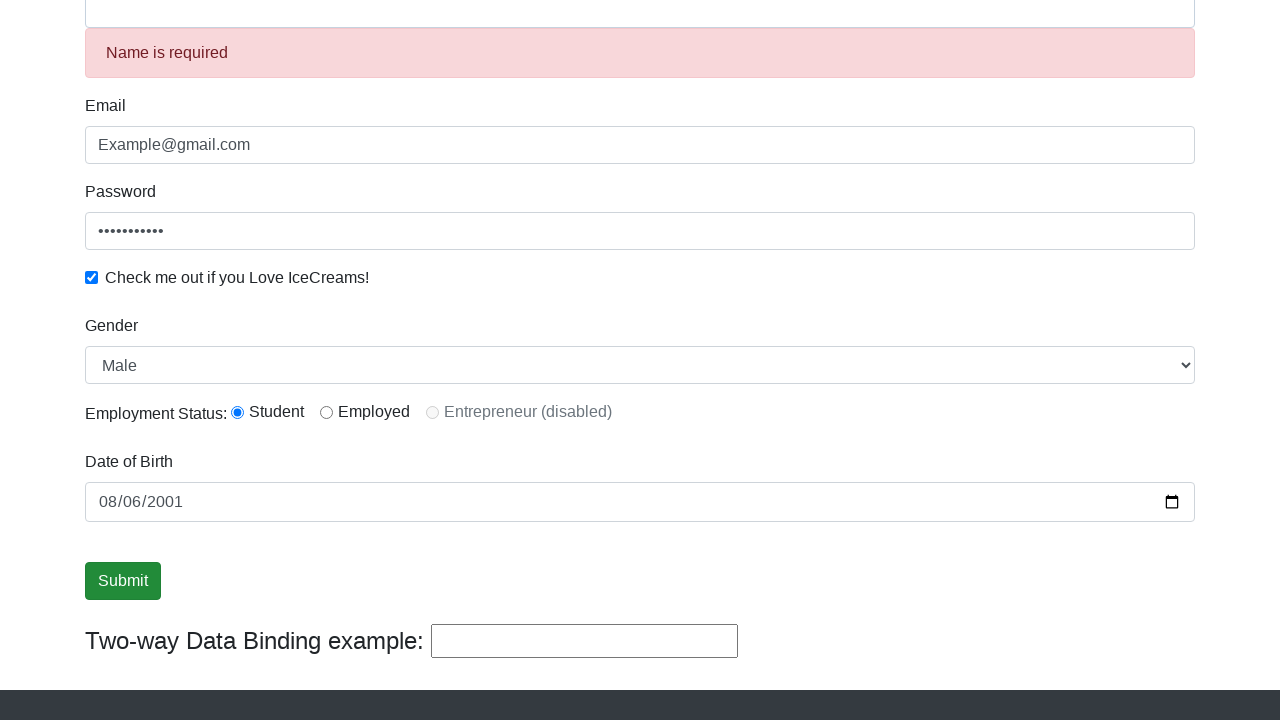

Cleared the third text input field on (//input[@type='text'])[3]
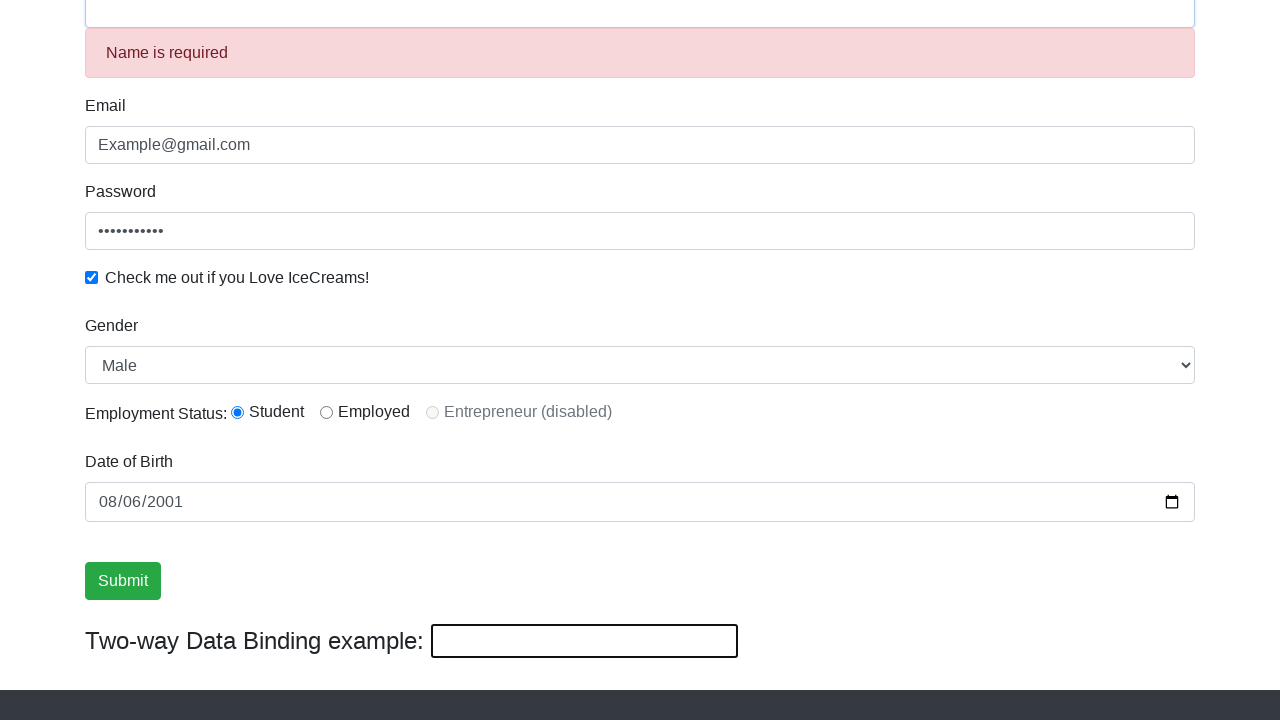

Success message appeared and was detected
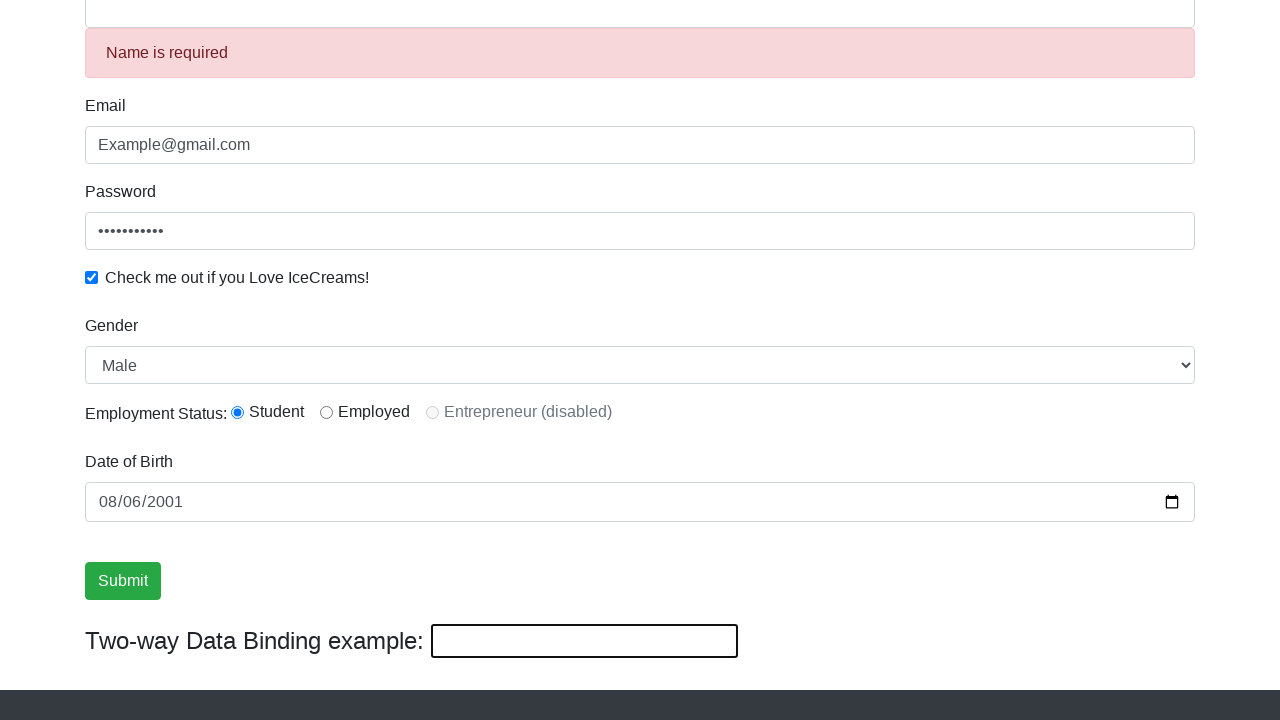

Retrieved success message text: '
                    ×
                    Success! The Form has been submitted successfully!.
                  '
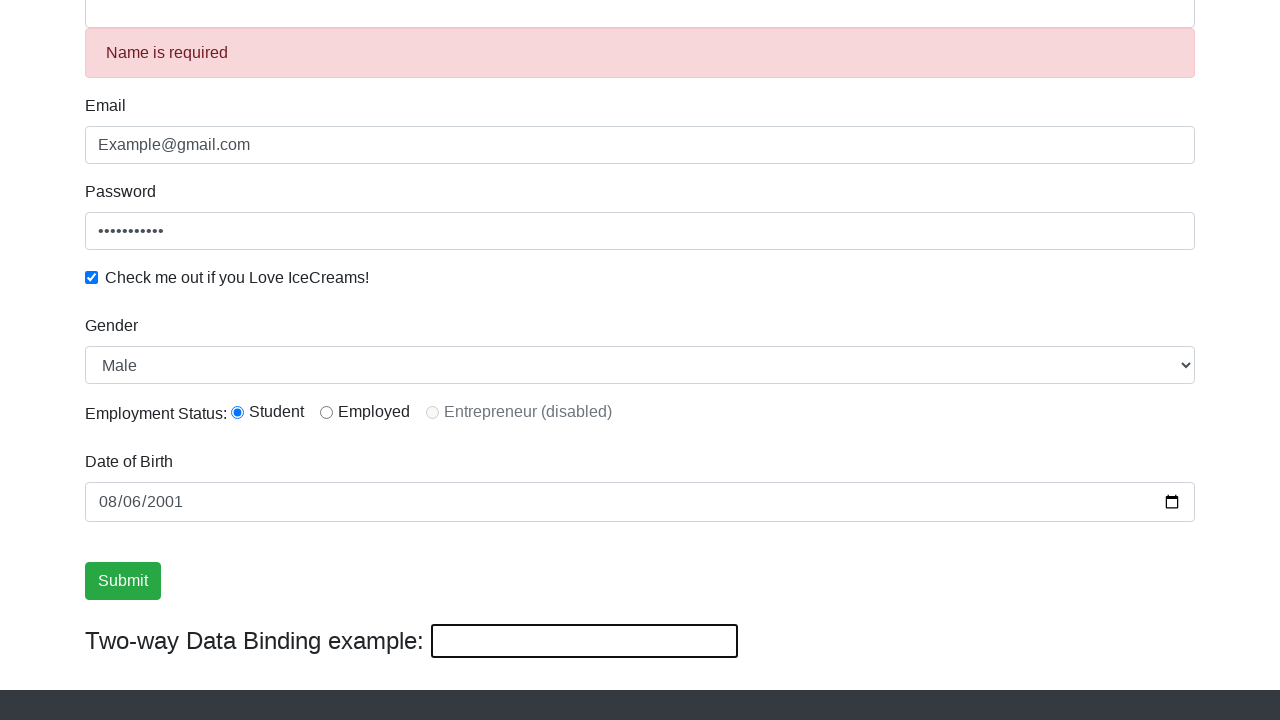

Verified that success message contains 'Success'
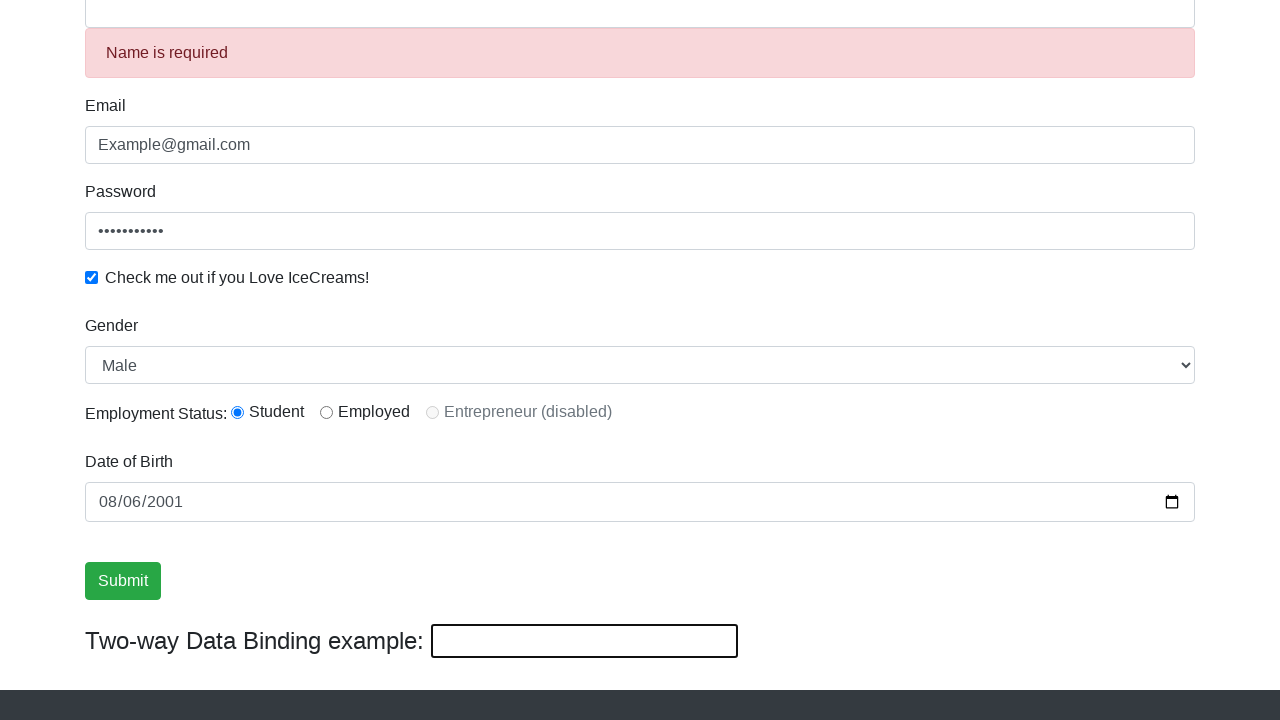

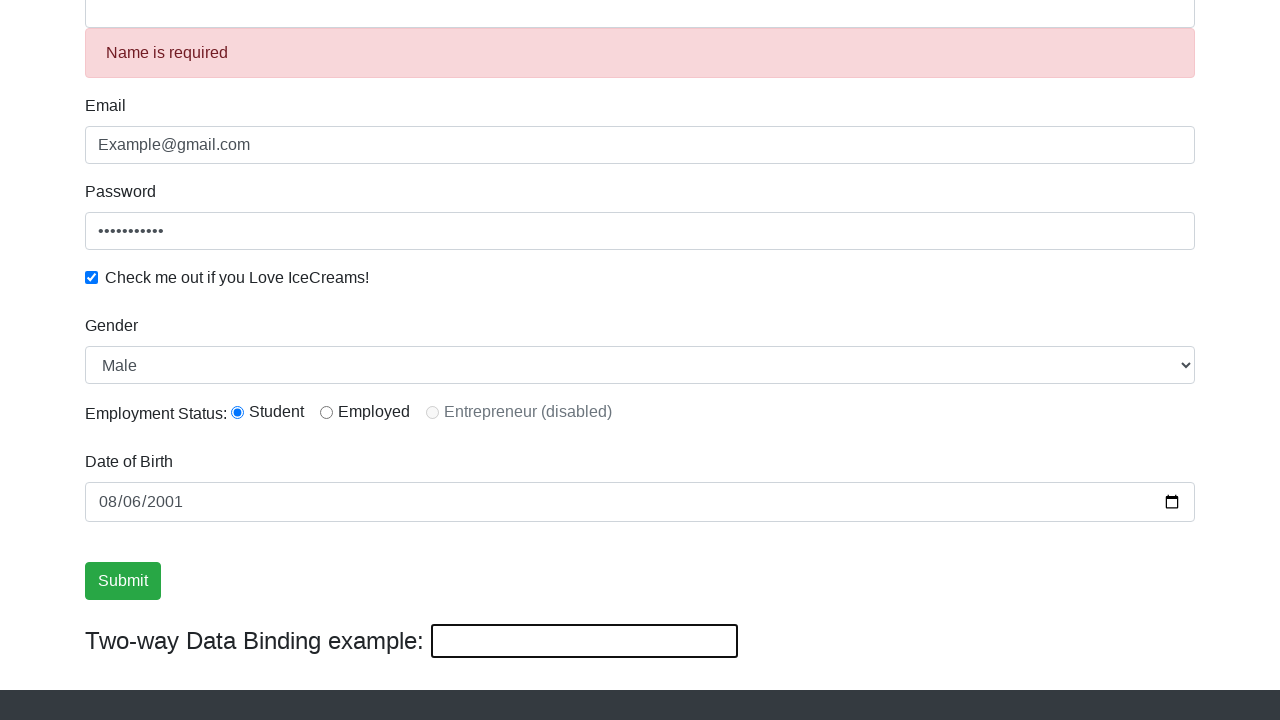